Navigates to example.com, finds the first anchor element on the page, and clicks it to follow the link.

Starting URL: https://example.com

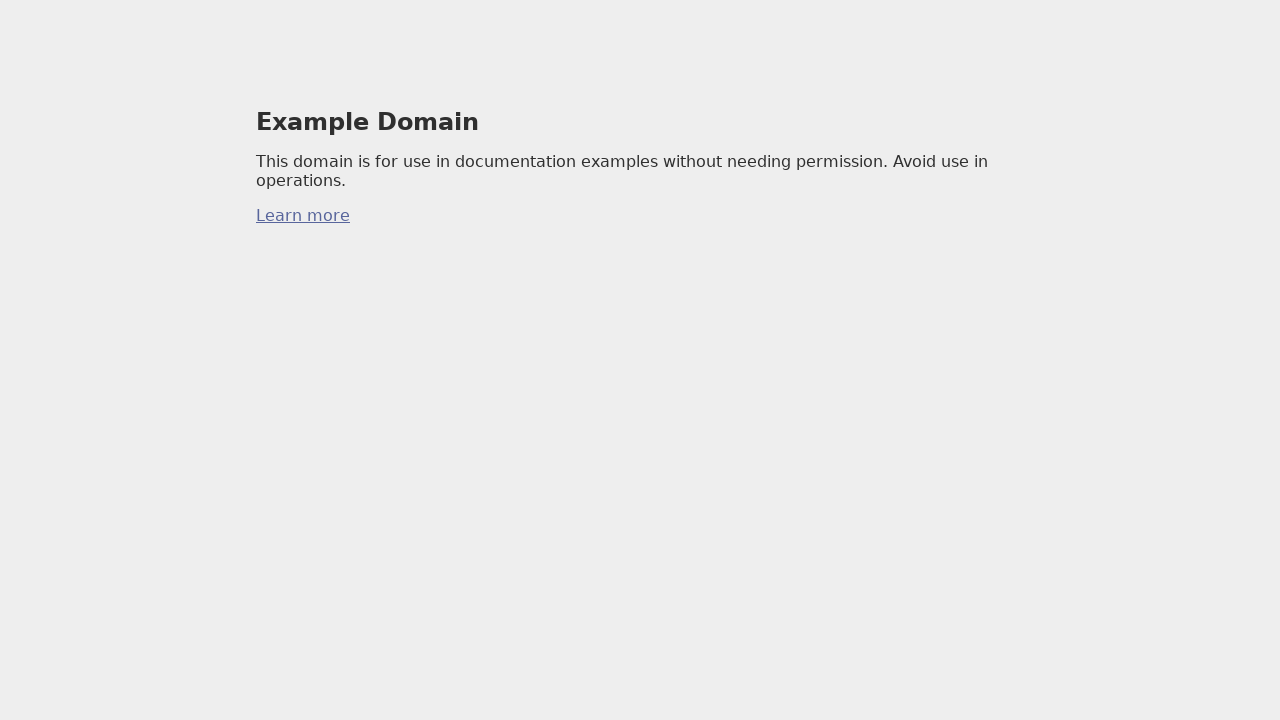

Navigated to https://example.com
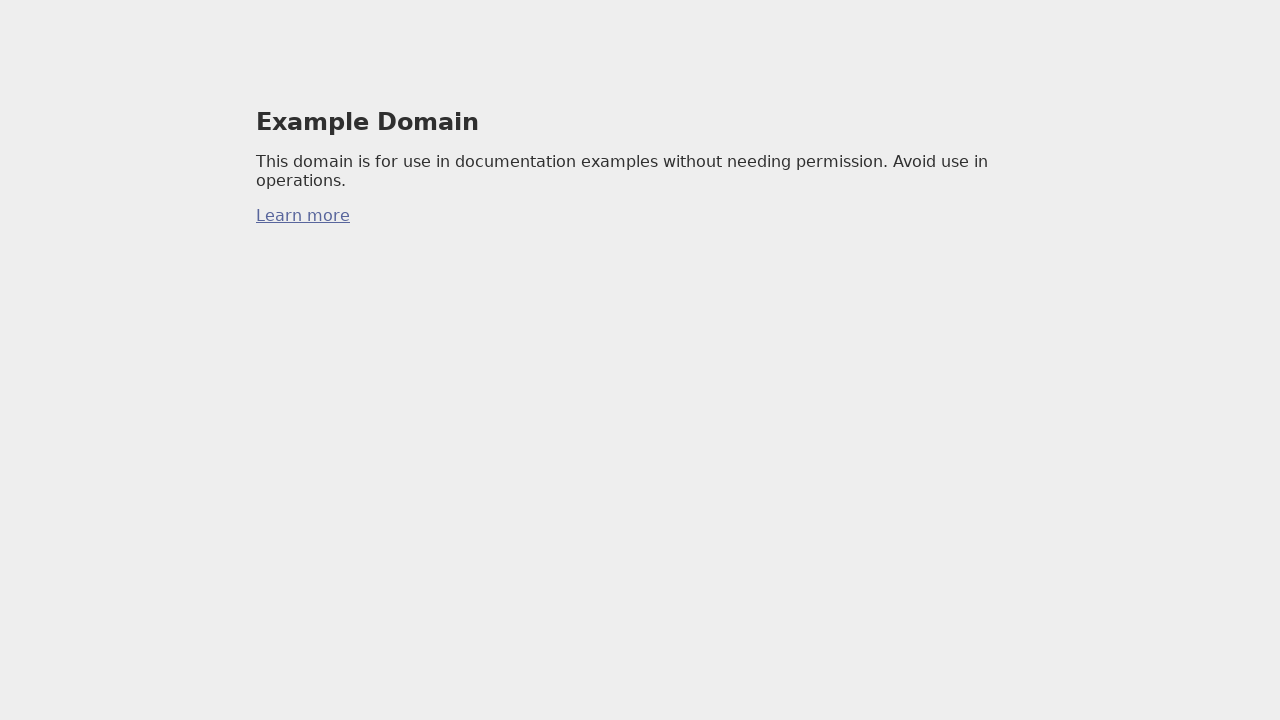

Found the first anchor element on the page
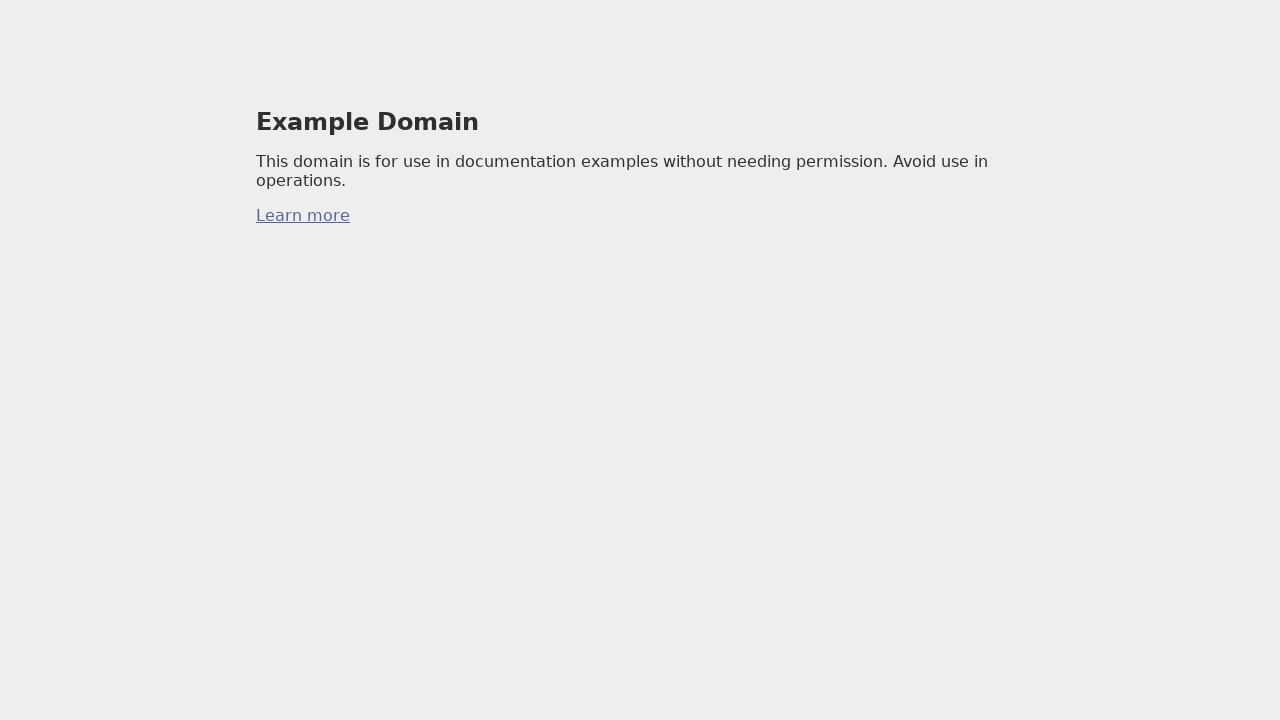

Clicked the first anchor element to follow the link
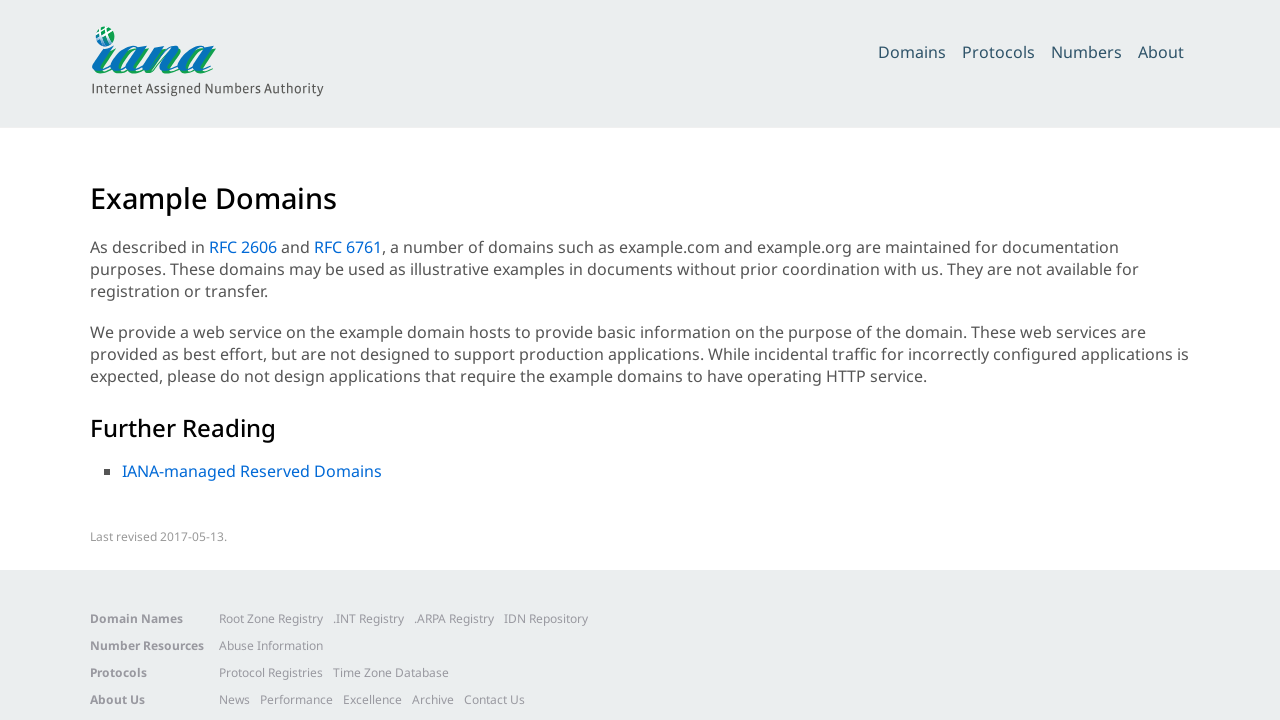

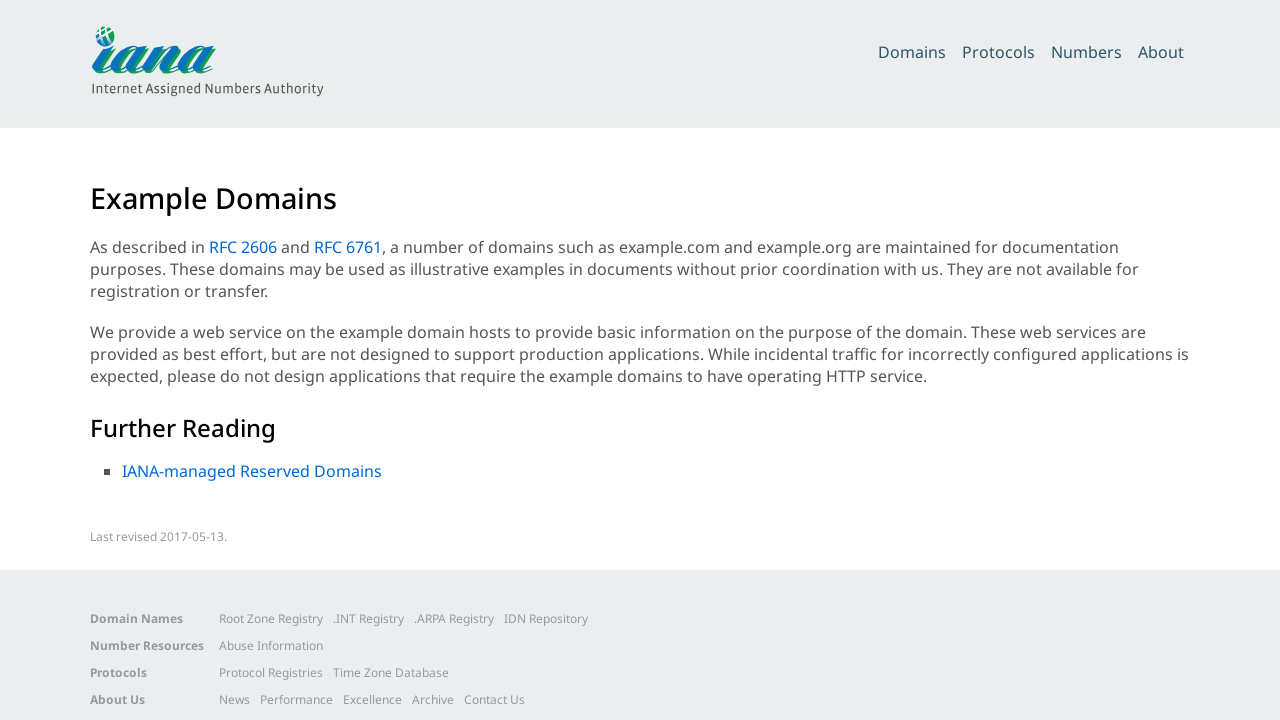